Tests JavaScript alert functionality by clicking the alert button and confirm button on the Rahul Shetty Automation Practice page

Starting URL: https://rahulshettyacademy.com/AutomationPractice/

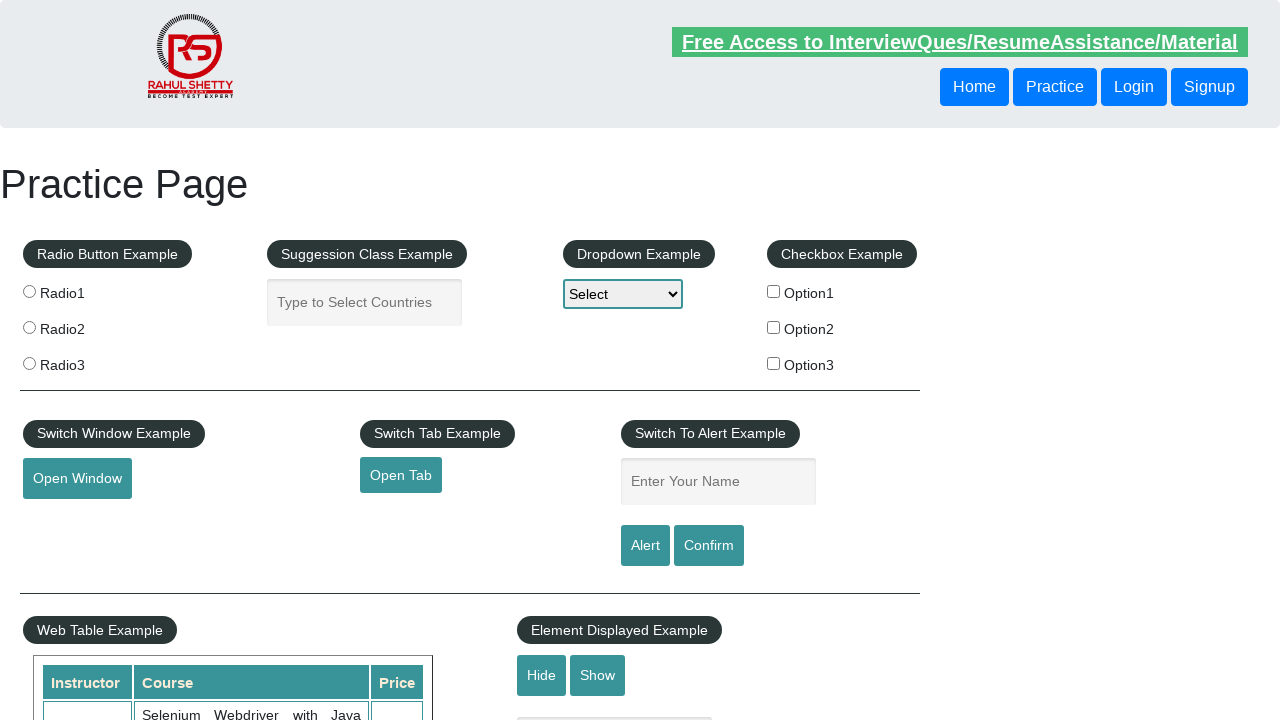

Set up dialog handler to auto-accept alerts and confirms
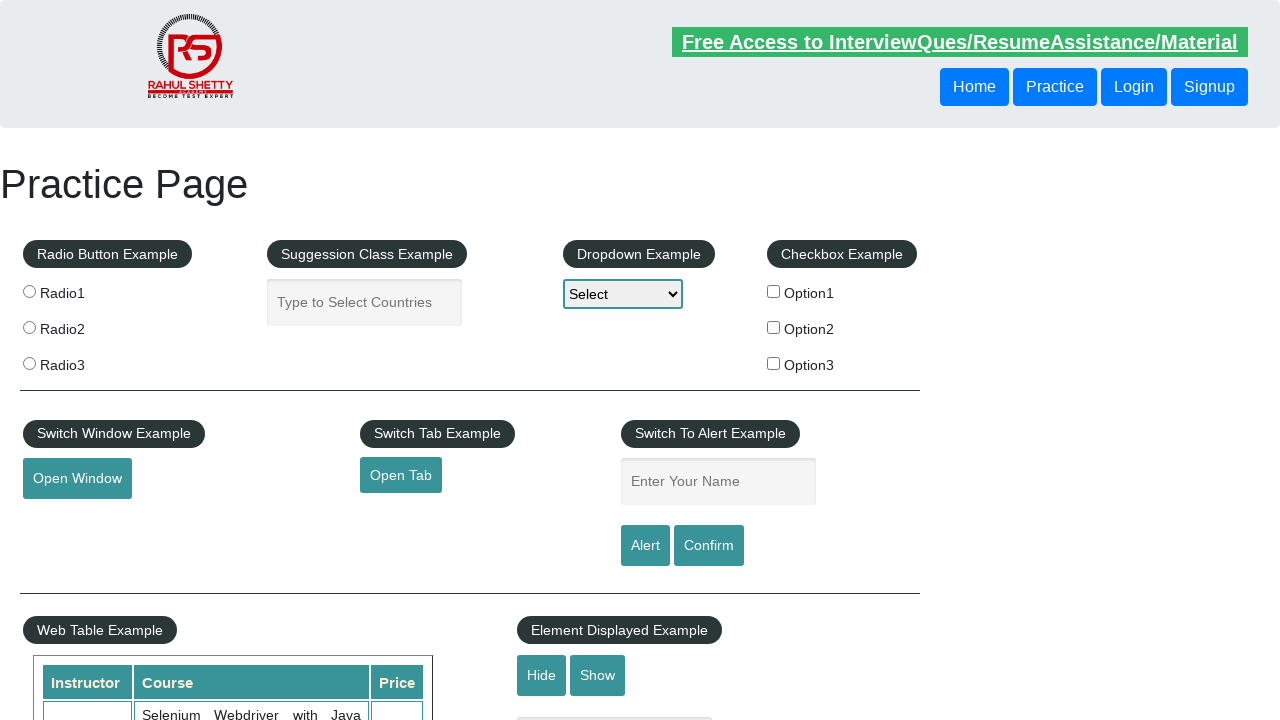

Clicked alert button to trigger JavaScript alert at (645, 546) on #alertbtn
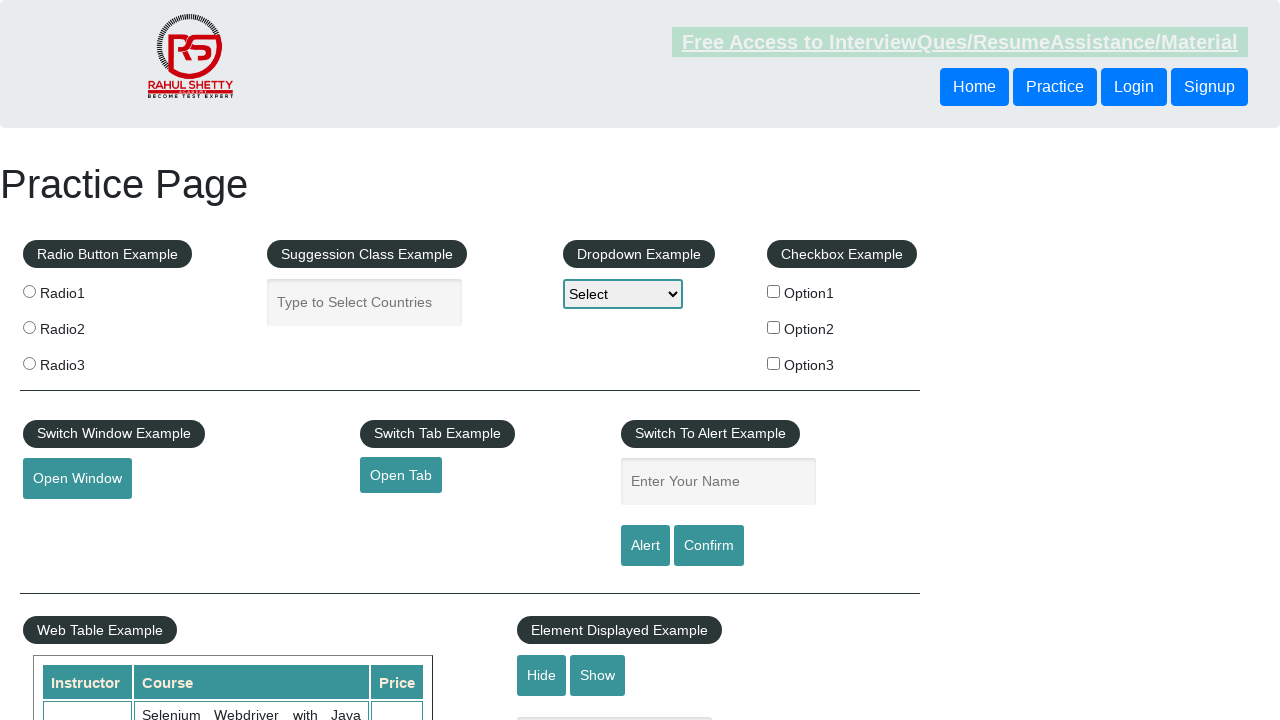

Waited 1 second for alert to be processed
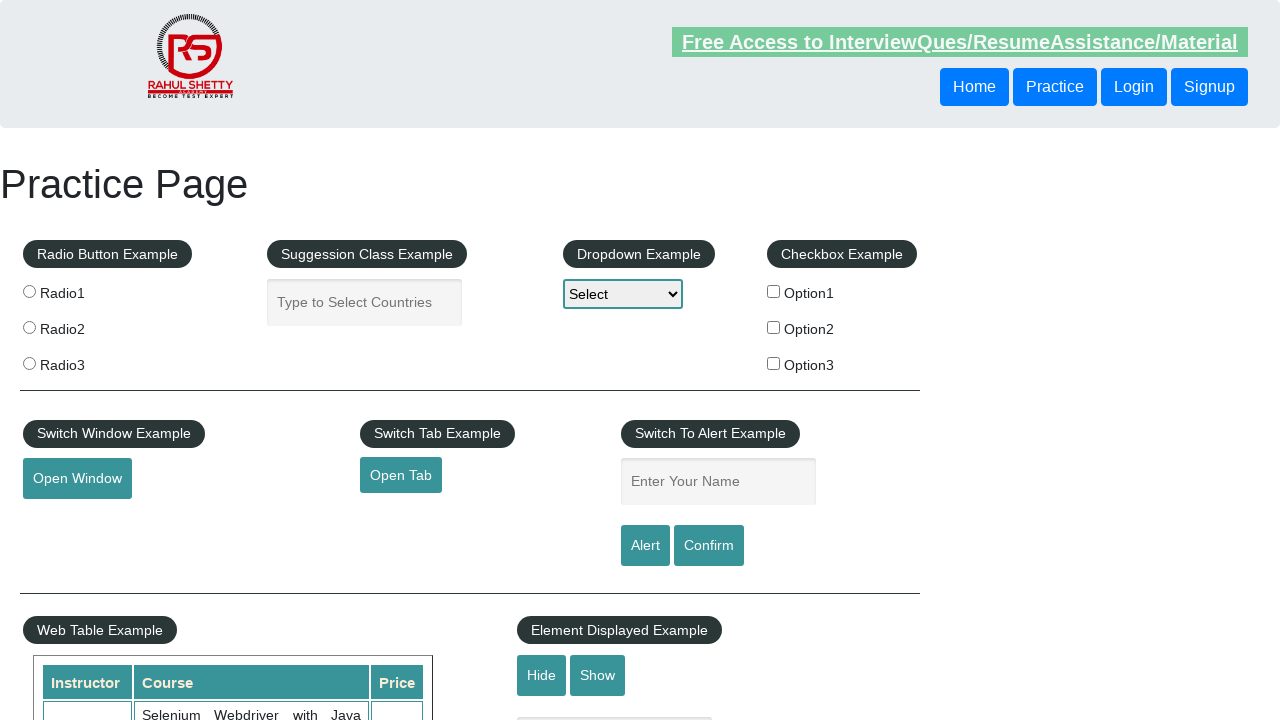

Clicked confirm button to trigger JavaScript confirm dialog at (709, 546) on #confirmbtn
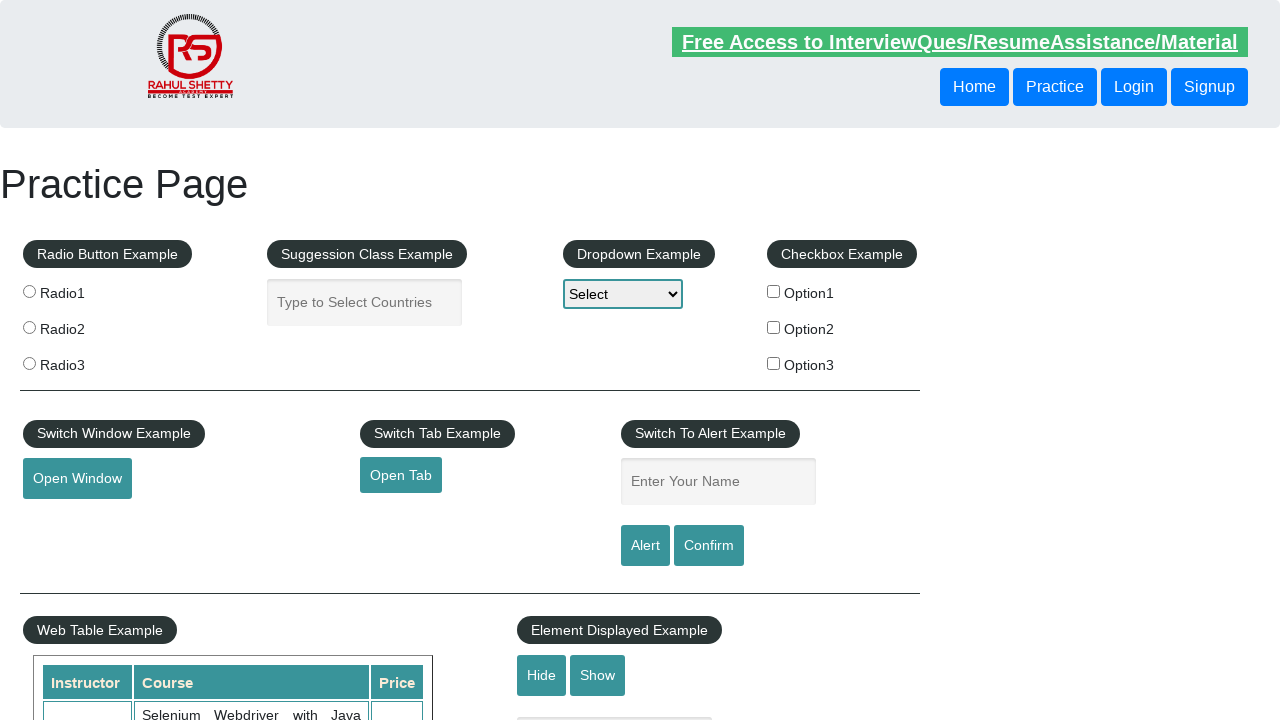

Waited 1 second for confirm dialog to be processed
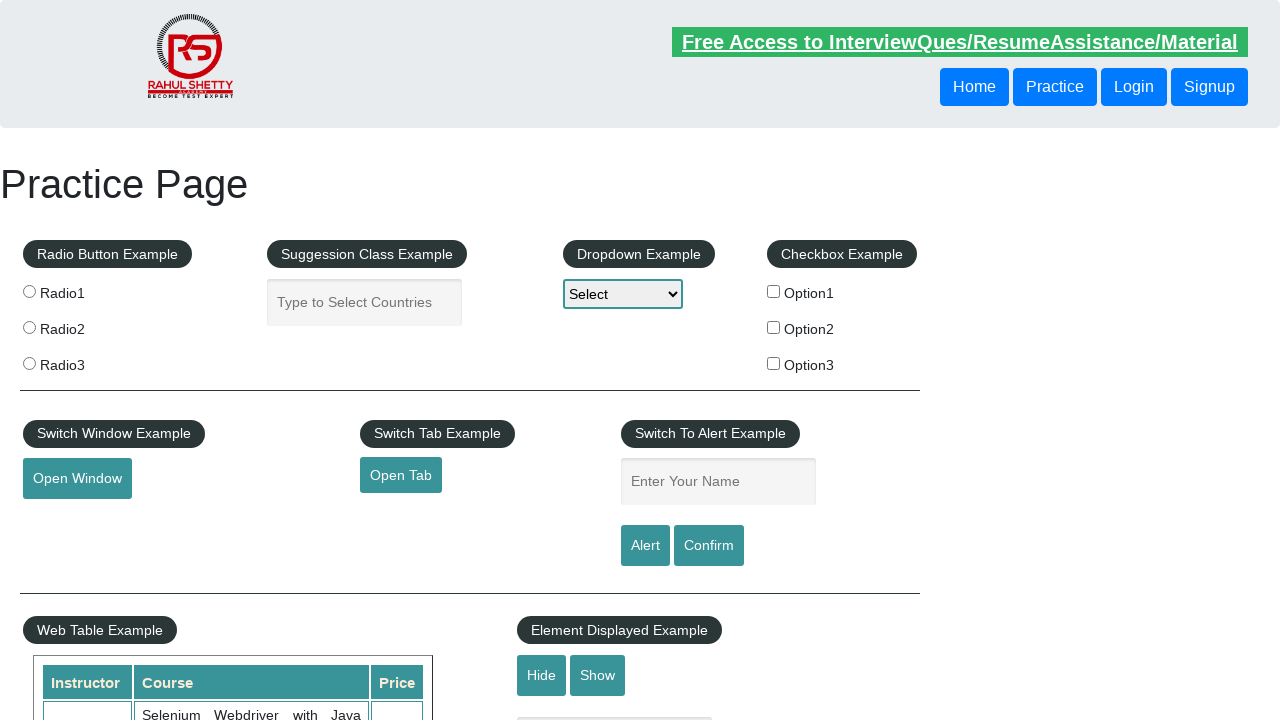

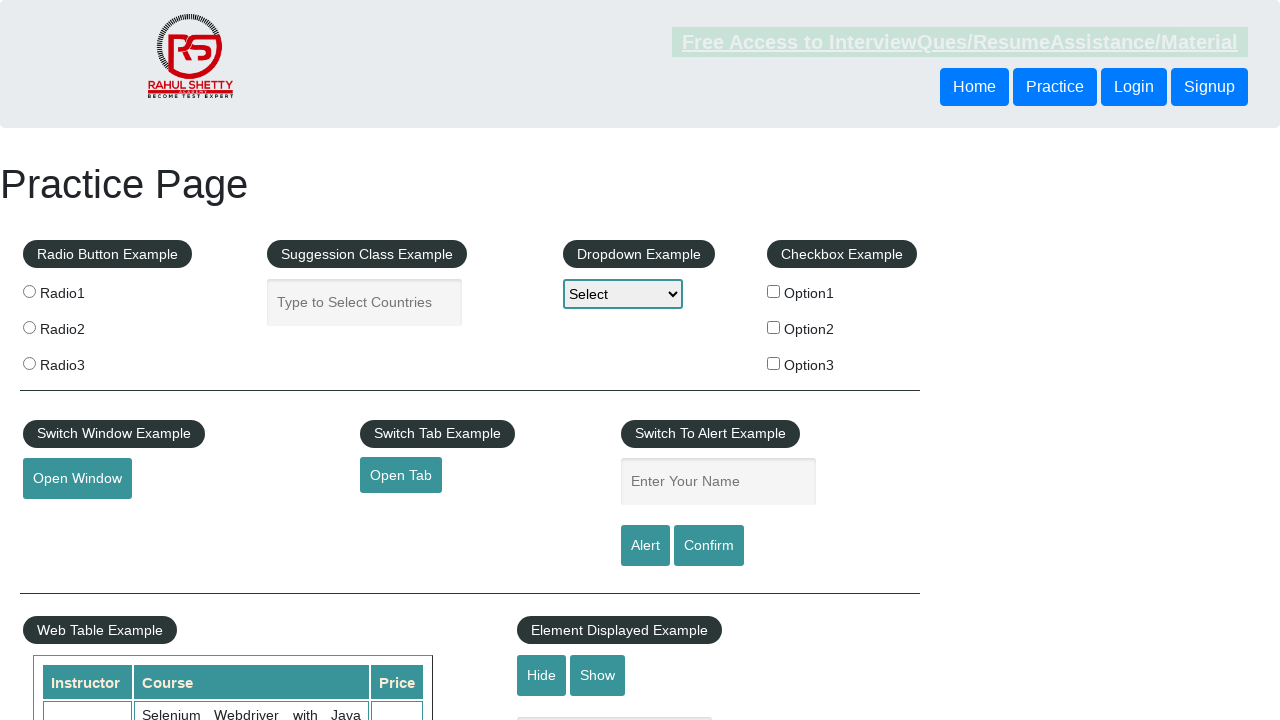